Navigates to the Nyan Cat Technyancolor variant page and waits for it to load

Starting URL: http://www.nyan.cat/technyancolor

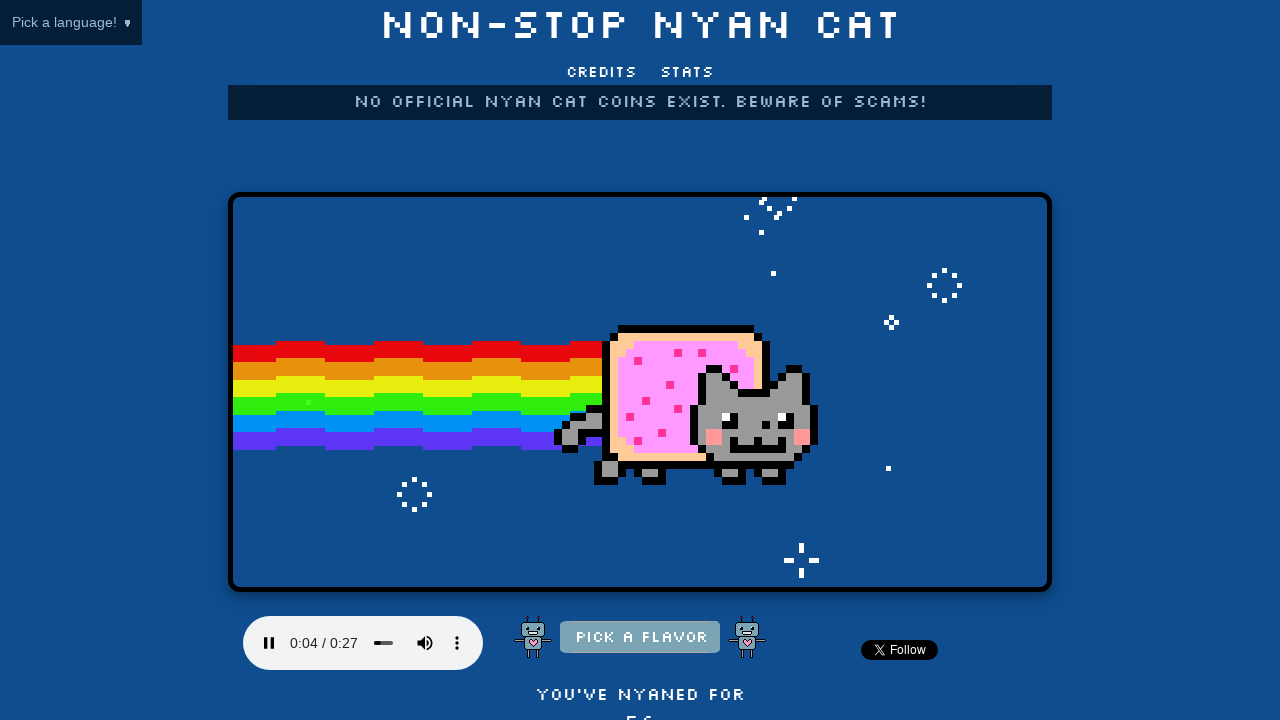

Navigated to Nyan Cat Technyancolor variant page
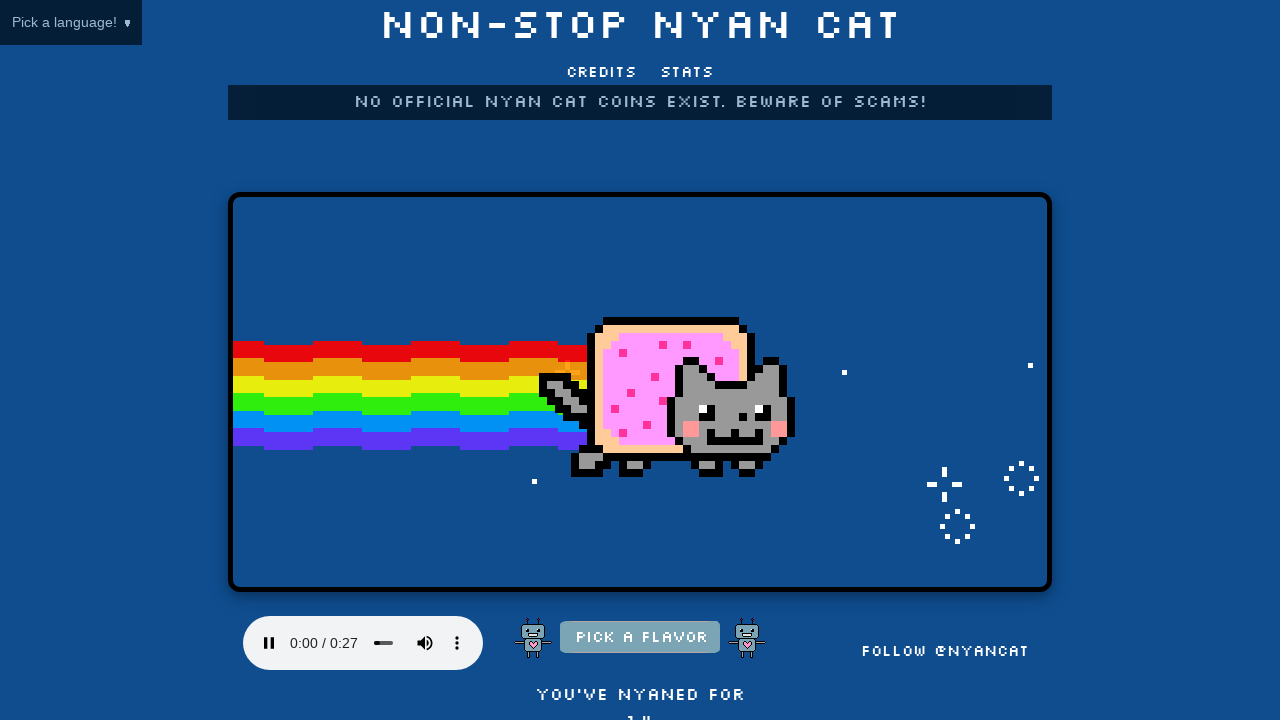

Page fully loaded with no pending network requests
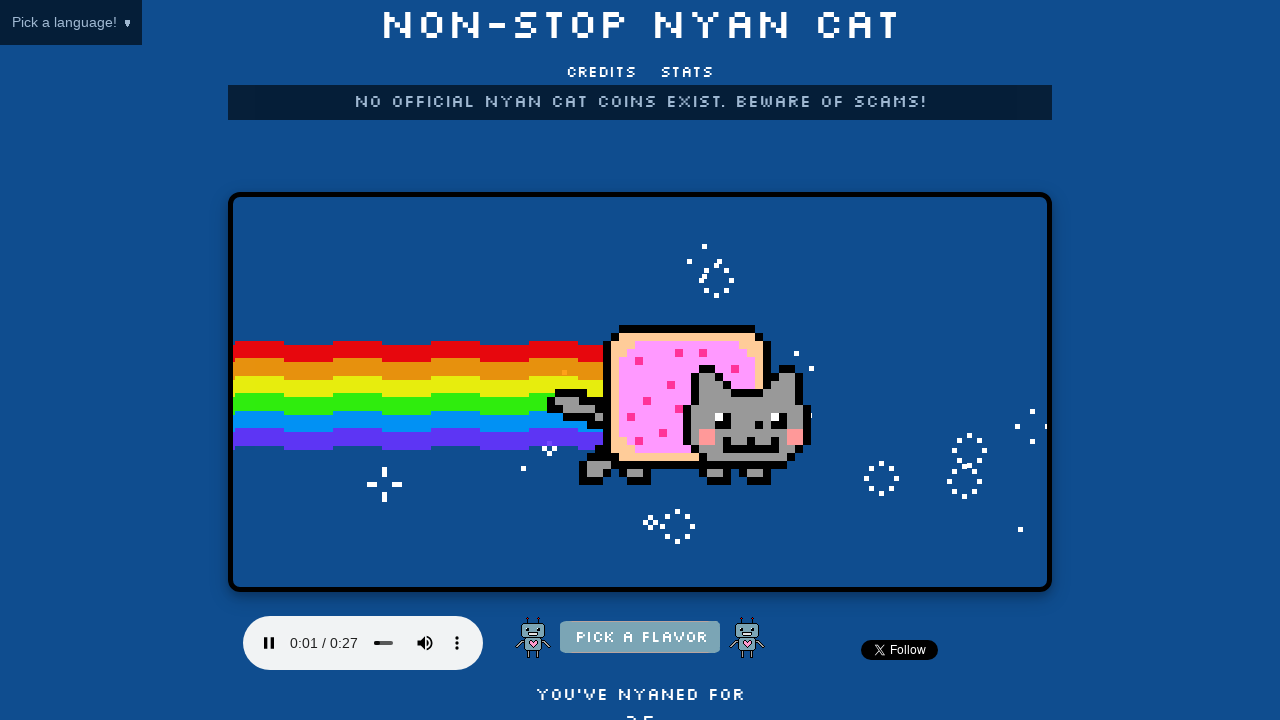

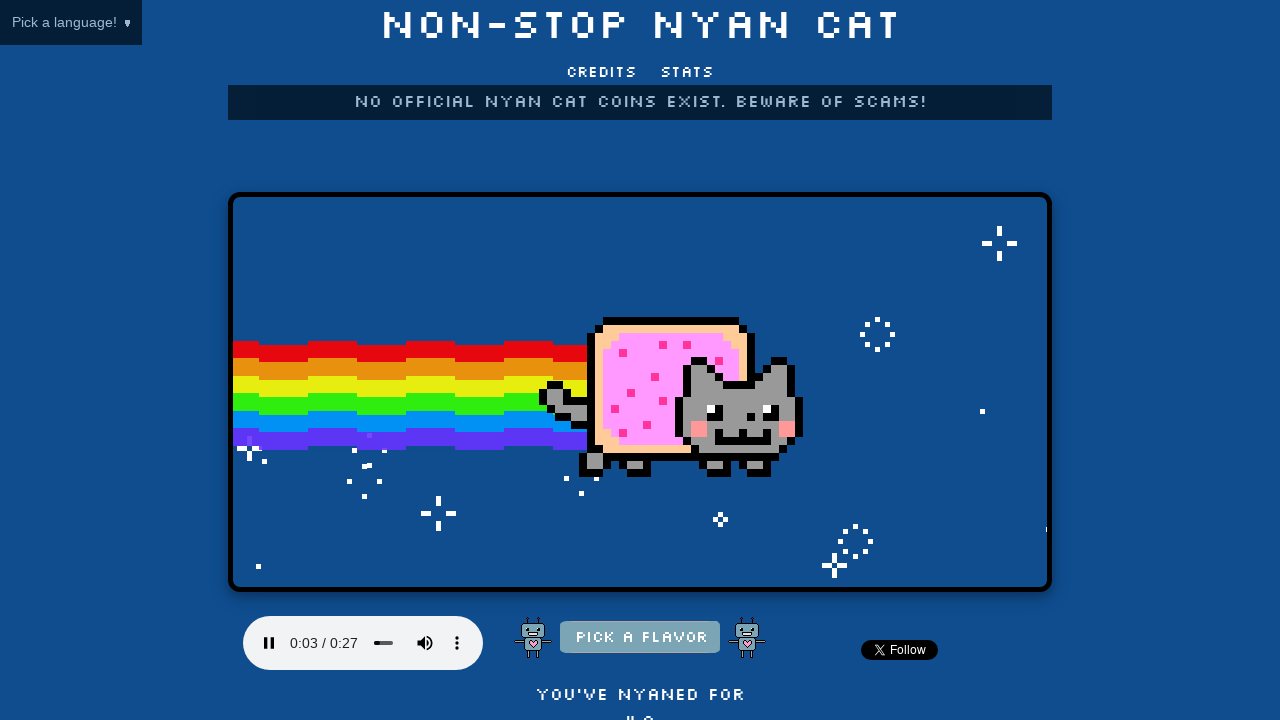